Tests editing a todo item by double-clicking to enter edit mode, changing the text, and pressing Enter

Starting URL: https://demo.playwright.dev/todomvc

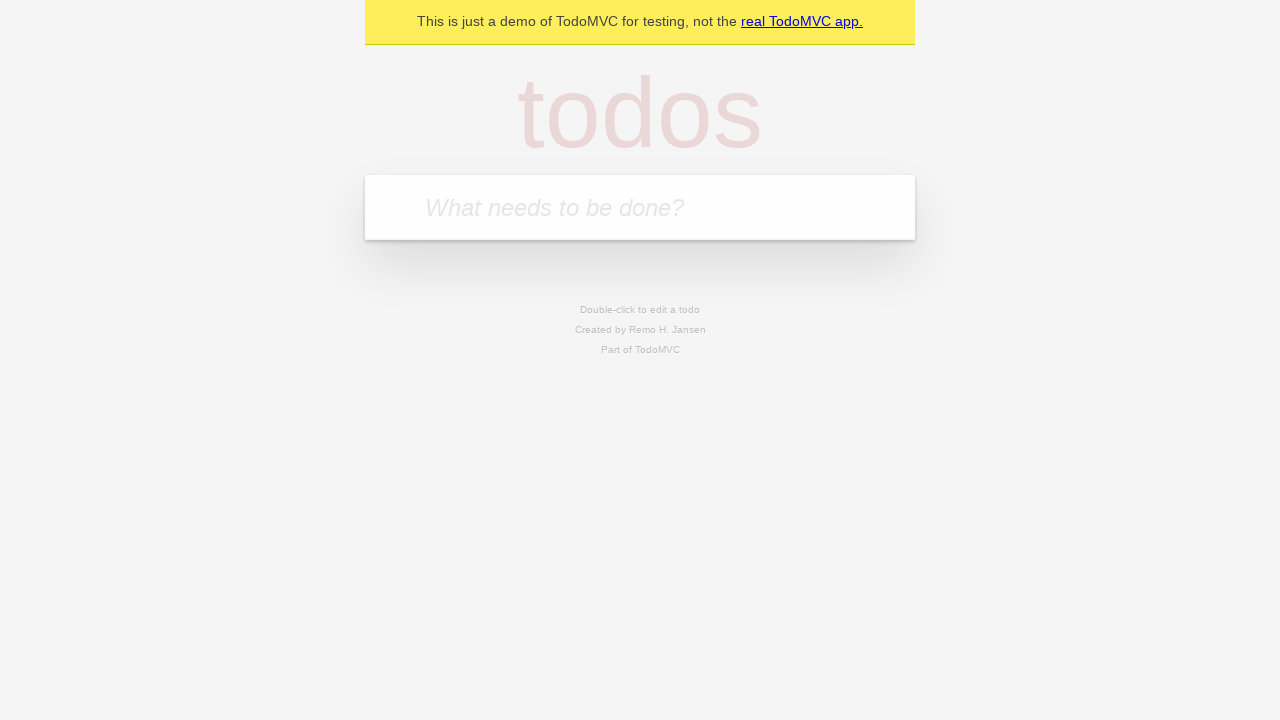

Filled input field with first todo 'buy some cheese' on internal:attr=[placeholder="What needs to be done?"i]
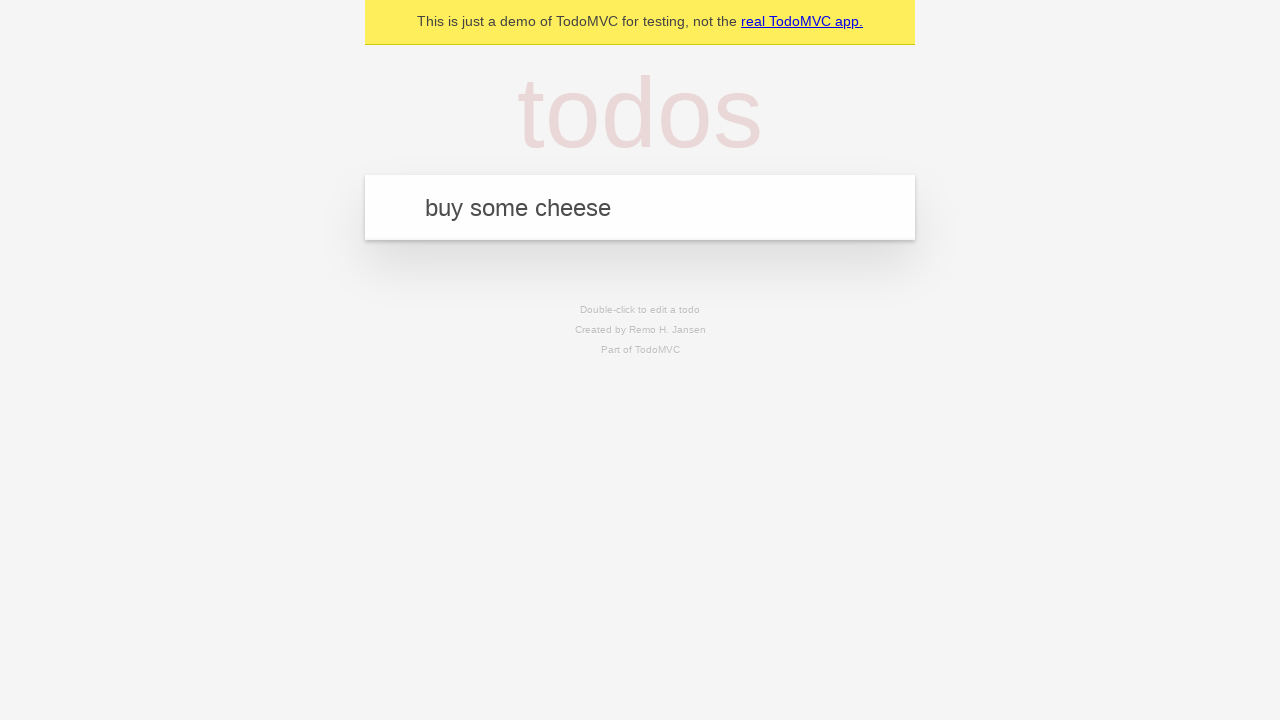

Pressed Enter to add first todo on internal:attr=[placeholder="What needs to be done?"i]
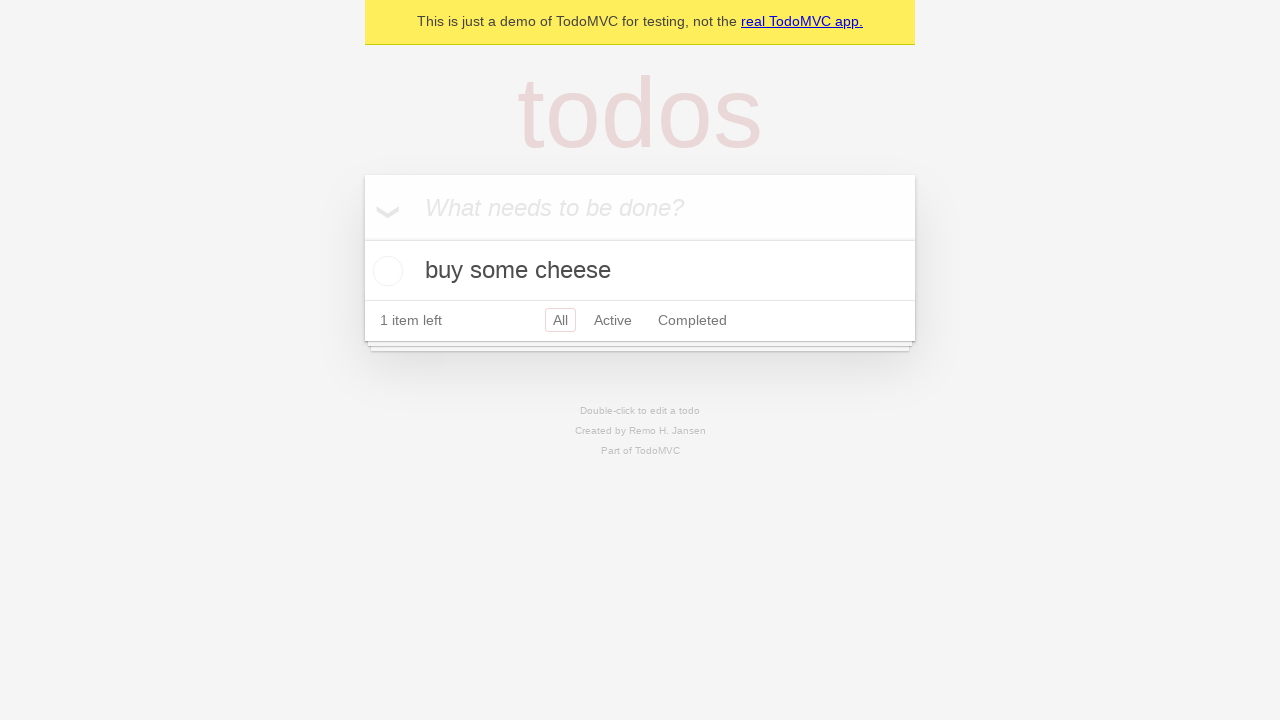

Filled input field with second todo 'feed the cat' on internal:attr=[placeholder="What needs to be done?"i]
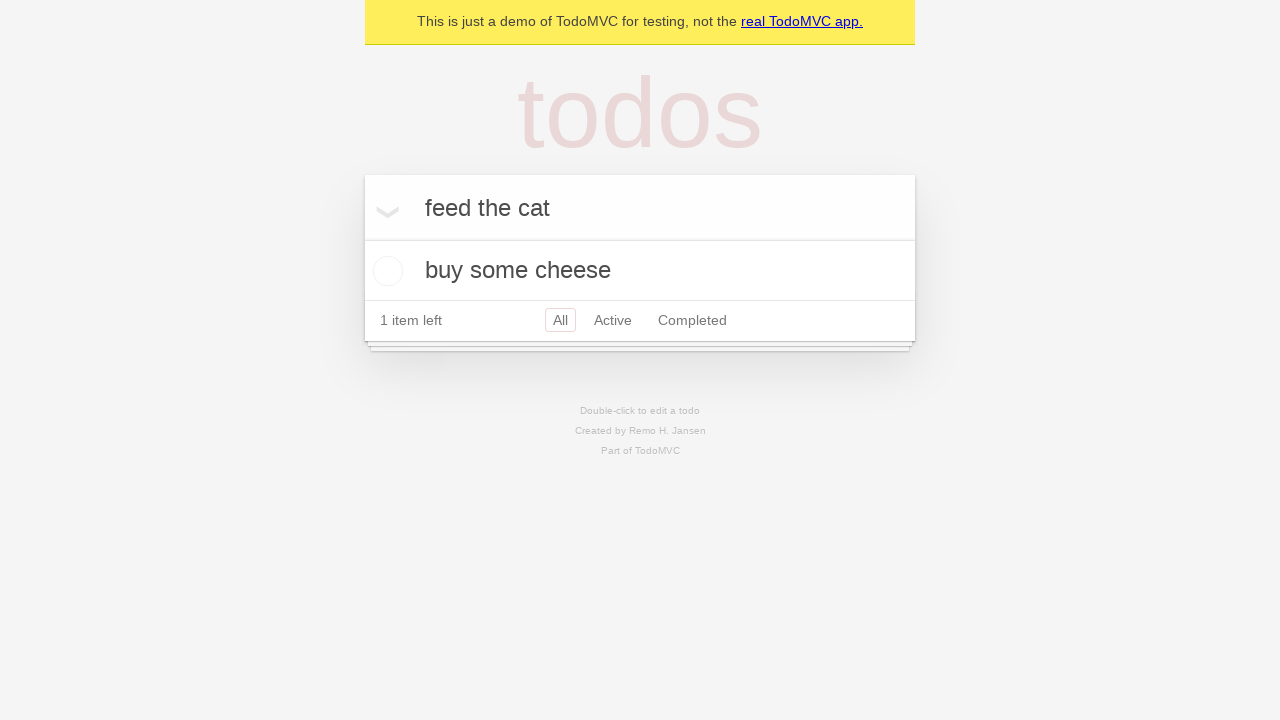

Pressed Enter to add second todo on internal:attr=[placeholder="What needs to be done?"i]
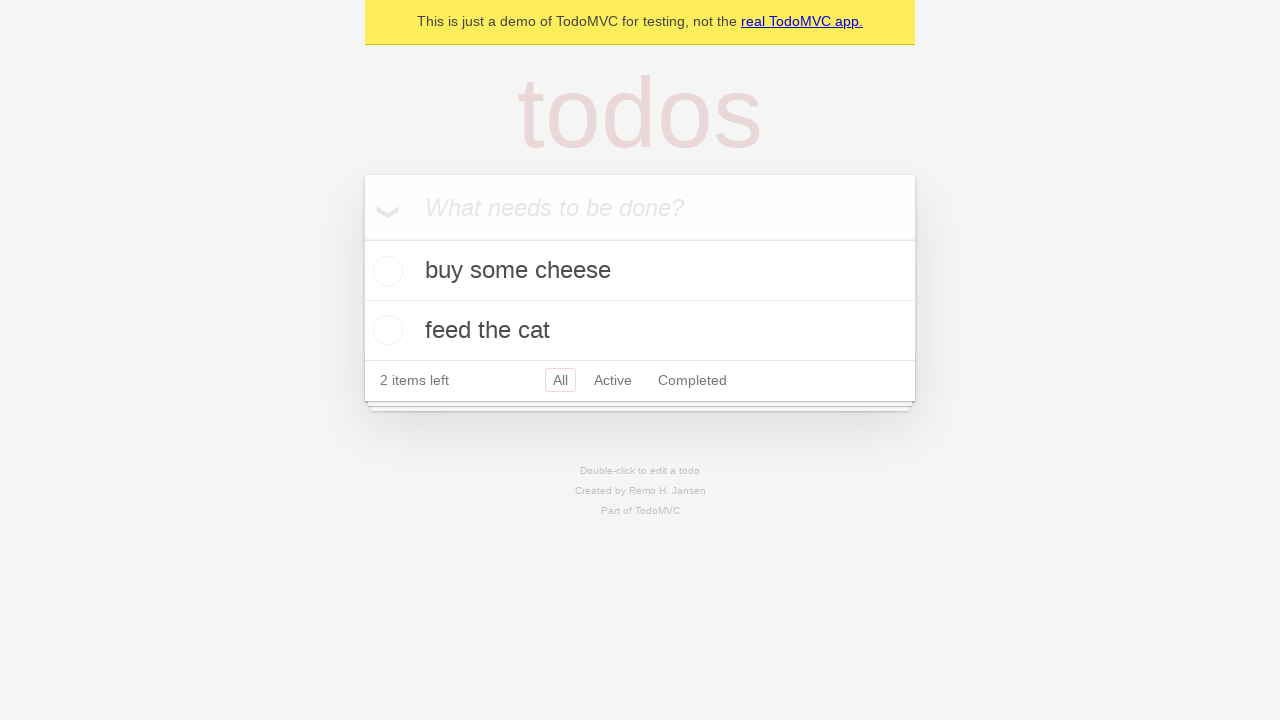

Filled input field with third todo 'book a doctors appointment' on internal:attr=[placeholder="What needs to be done?"i]
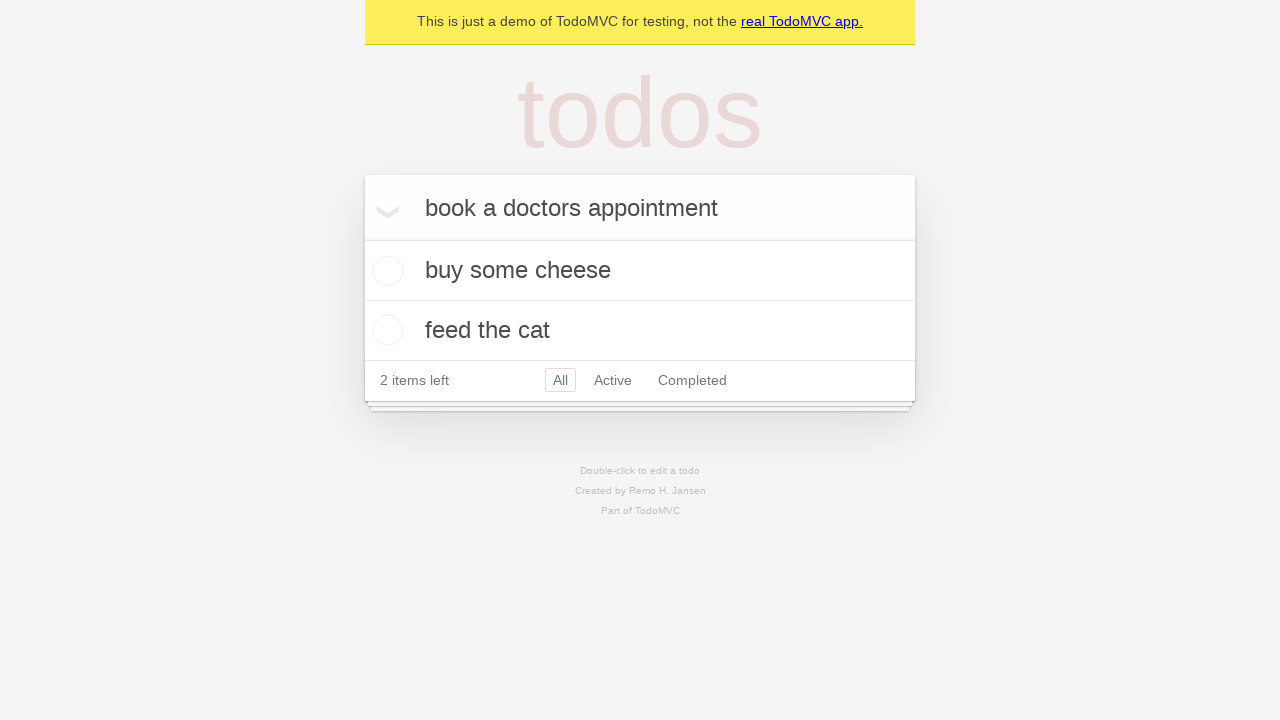

Pressed Enter to add third todo on internal:attr=[placeholder="What needs to be done?"i]
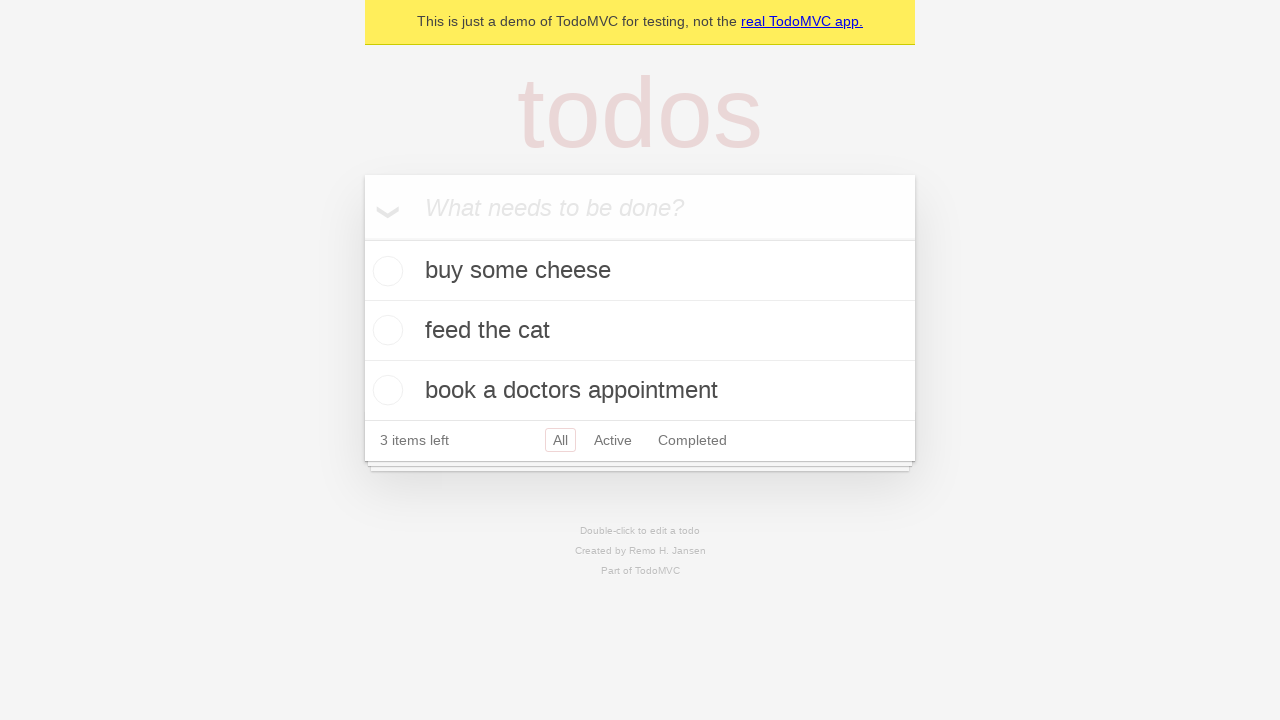

Double-clicked second todo item to enter edit mode at (640, 331) on internal:testid=[data-testid="todo-item"s] >> nth=1
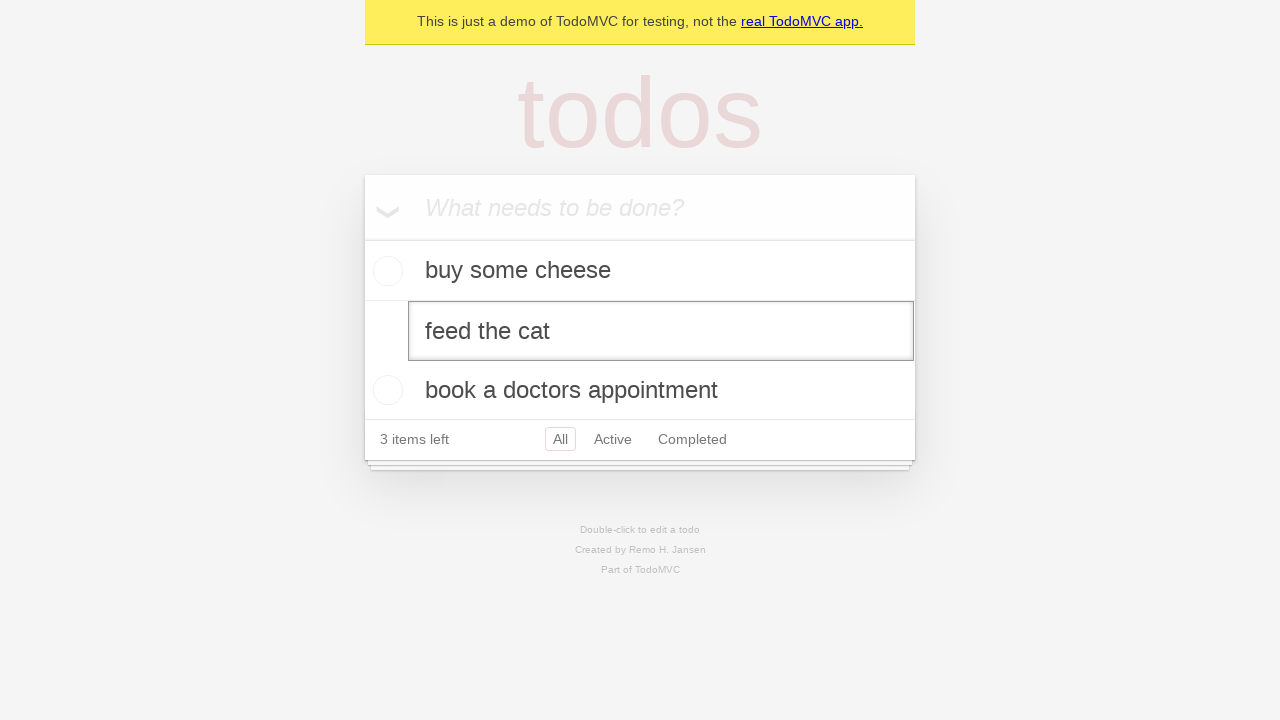

Changed todo text to 'buy some sausages' on internal:testid=[data-testid="todo-item"s] >> nth=1 >> internal:role=textbox[nam
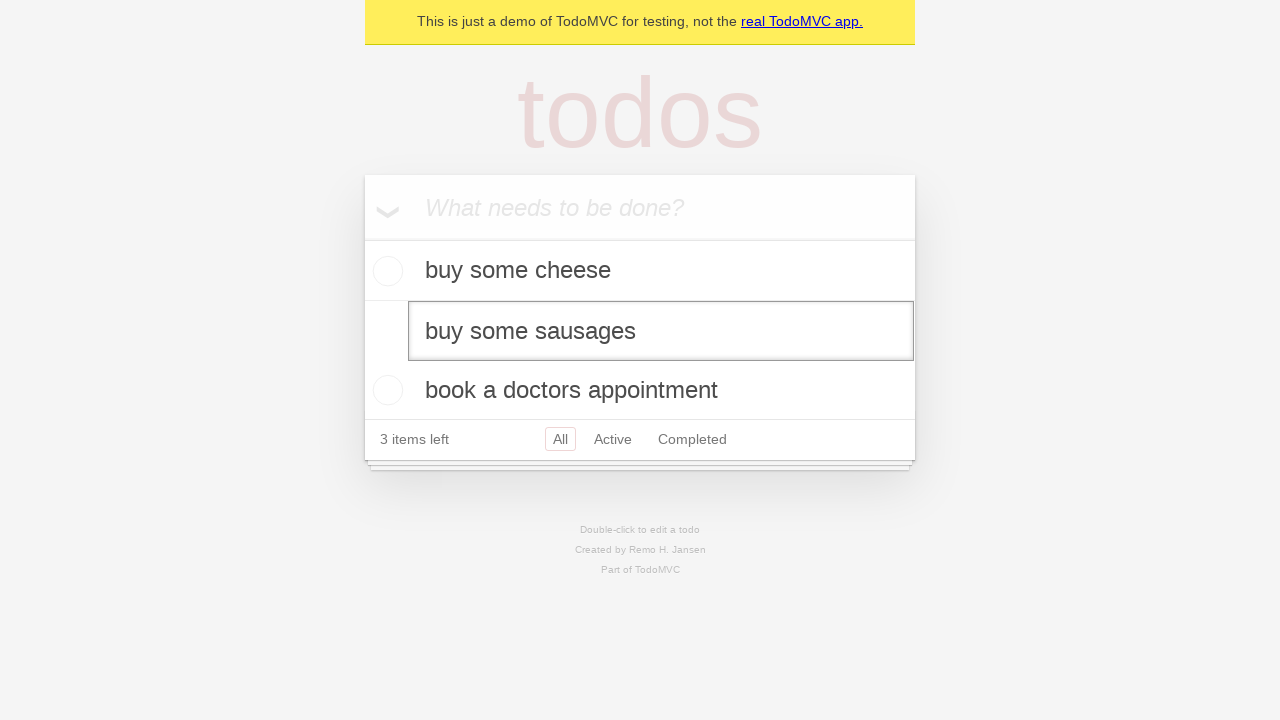

Pressed Enter to save edited todo on internal:testid=[data-testid="todo-item"s] >> nth=1 >> internal:role=textbox[nam
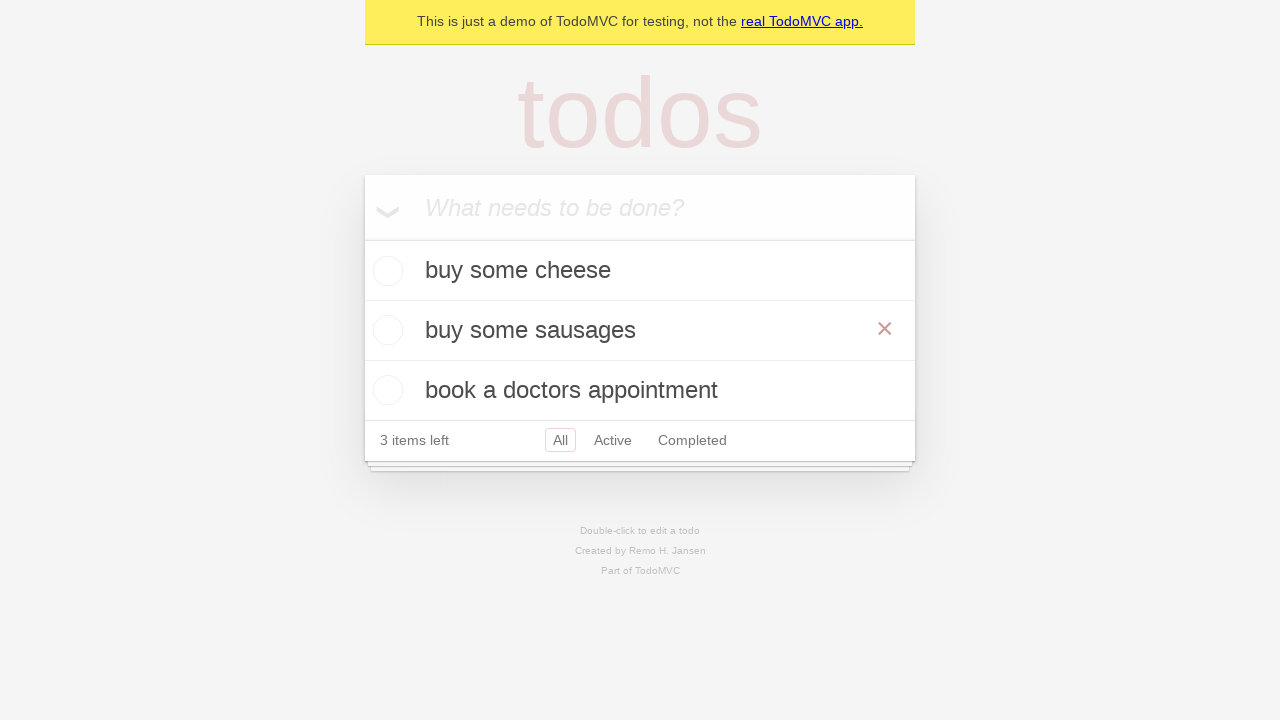

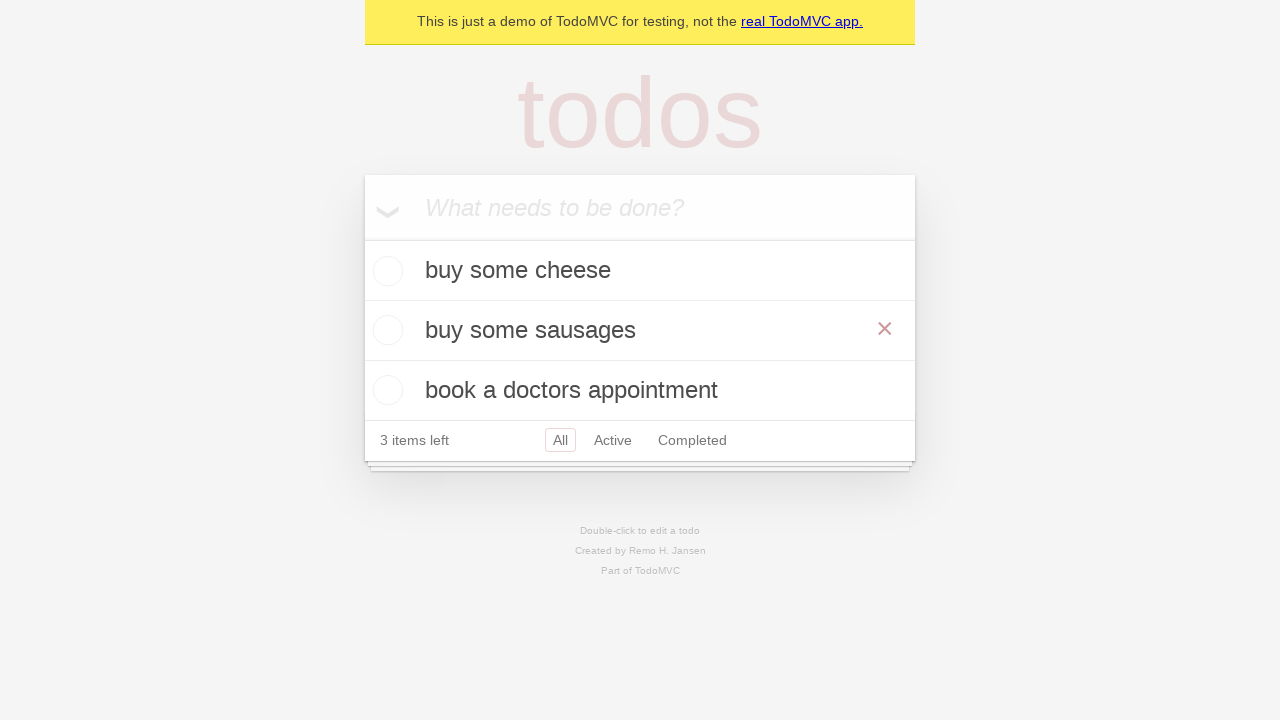